Tests dropdown selection functionality by navigating to a demo site and selecting "Andorra" from a country dropdown menu.

Starting URL: https://www.globalsqa.com/demo-site/select-dropdown-menu/

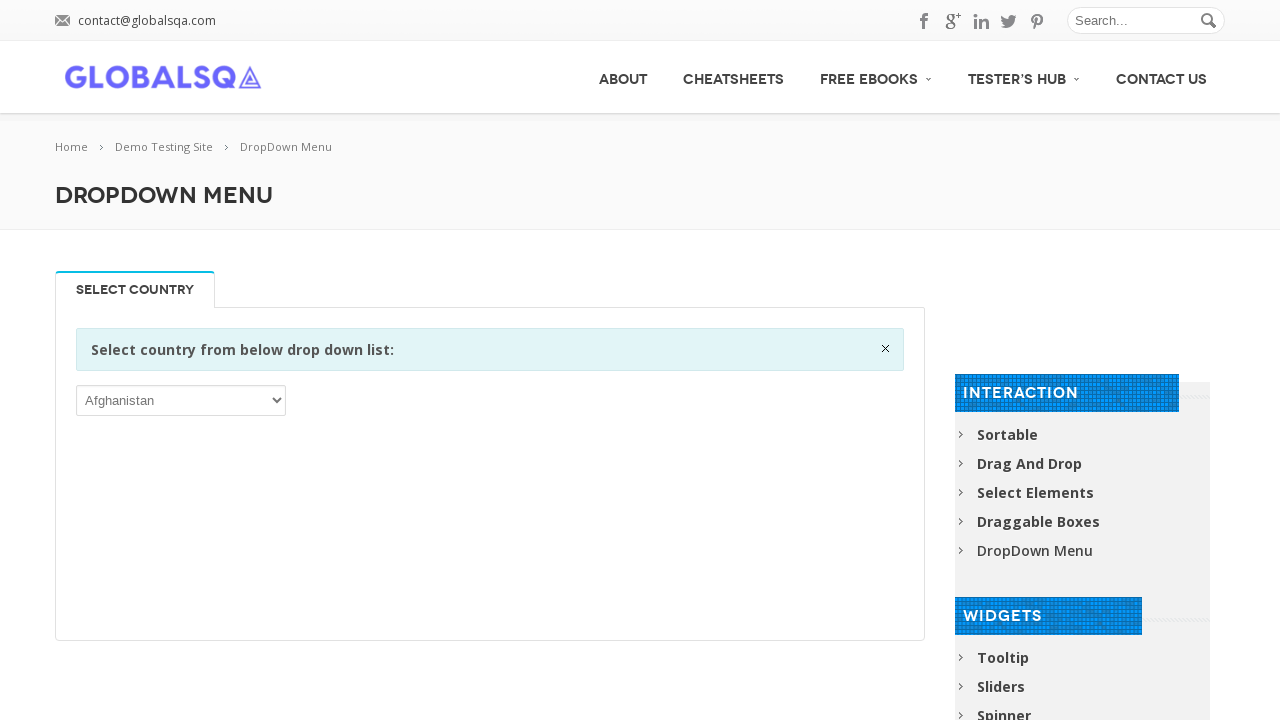

Waited for dropdown selector to be available
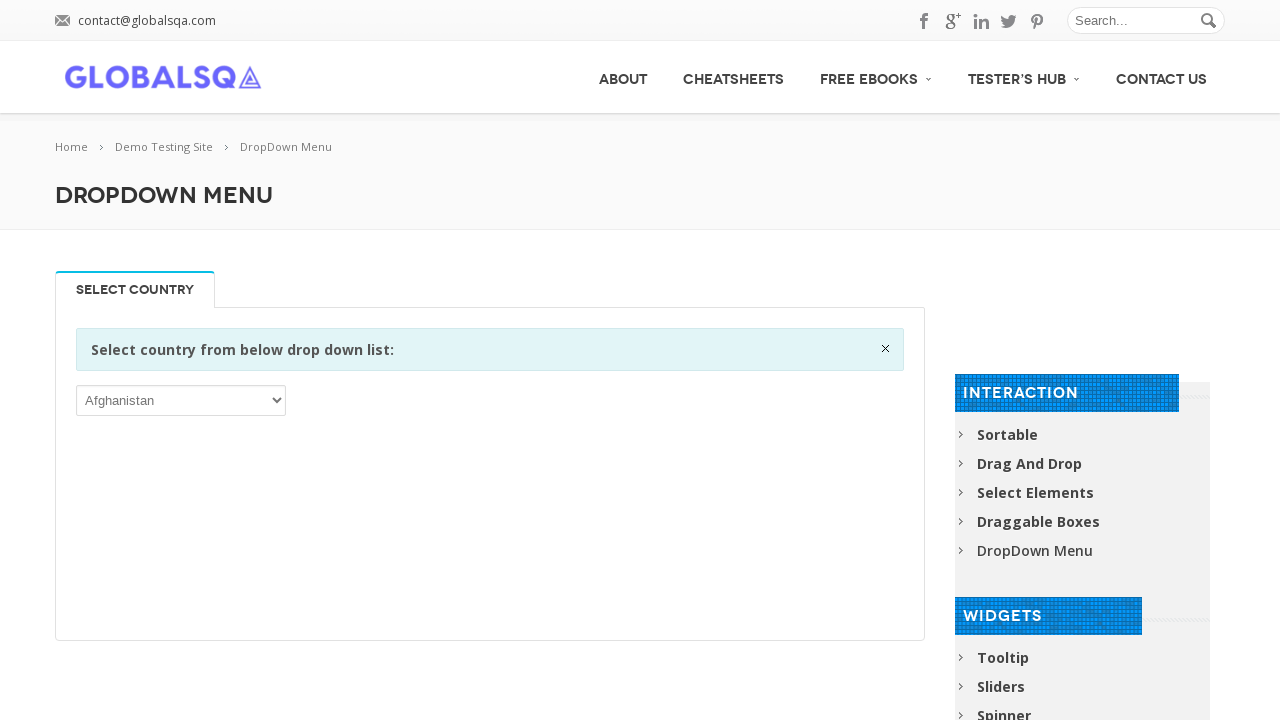

Selected 'Andorra' from the country dropdown menu on select
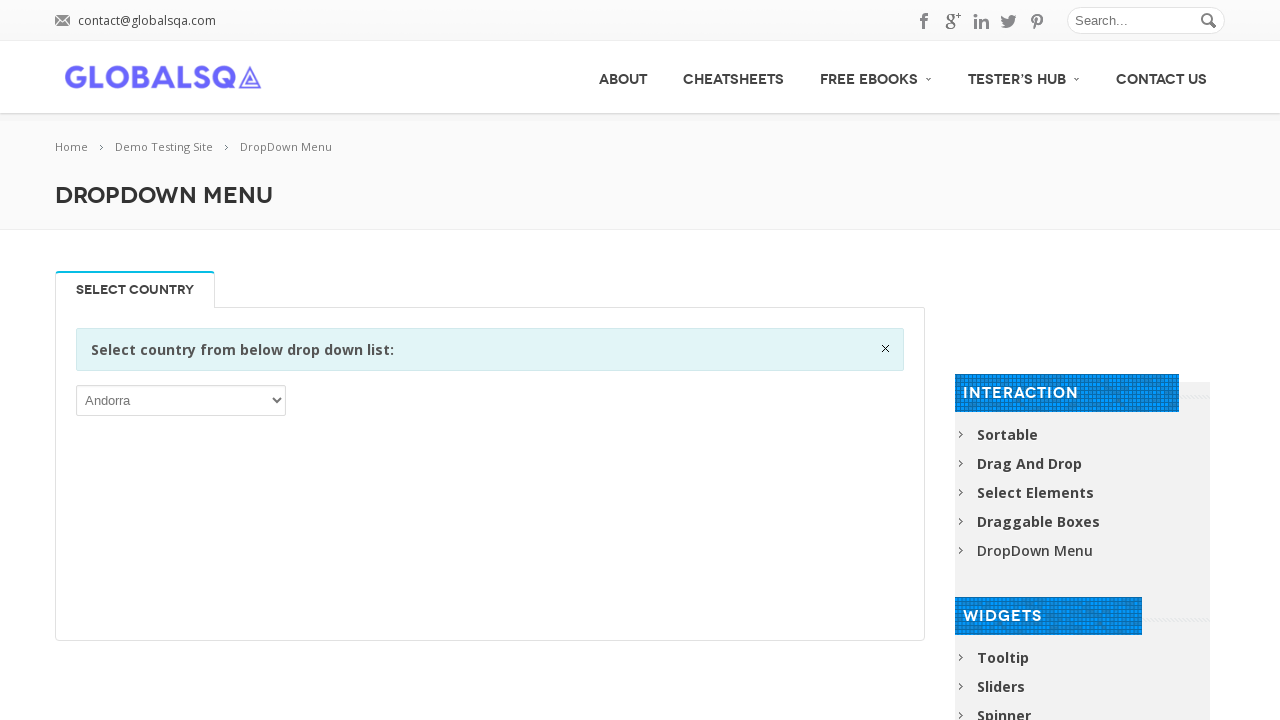

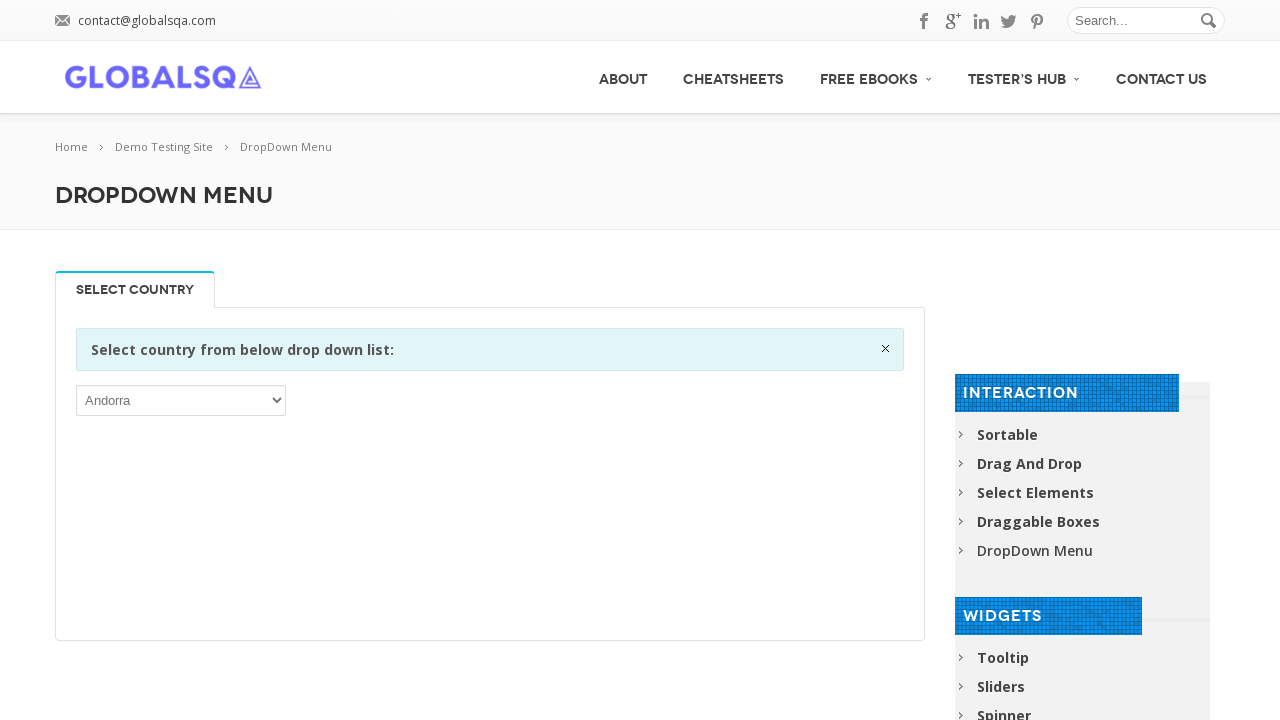